Tests radio button and checkbox functionality by selecting a radio button option and checking a checkbox

Starting URL: https://letcode.in/radio

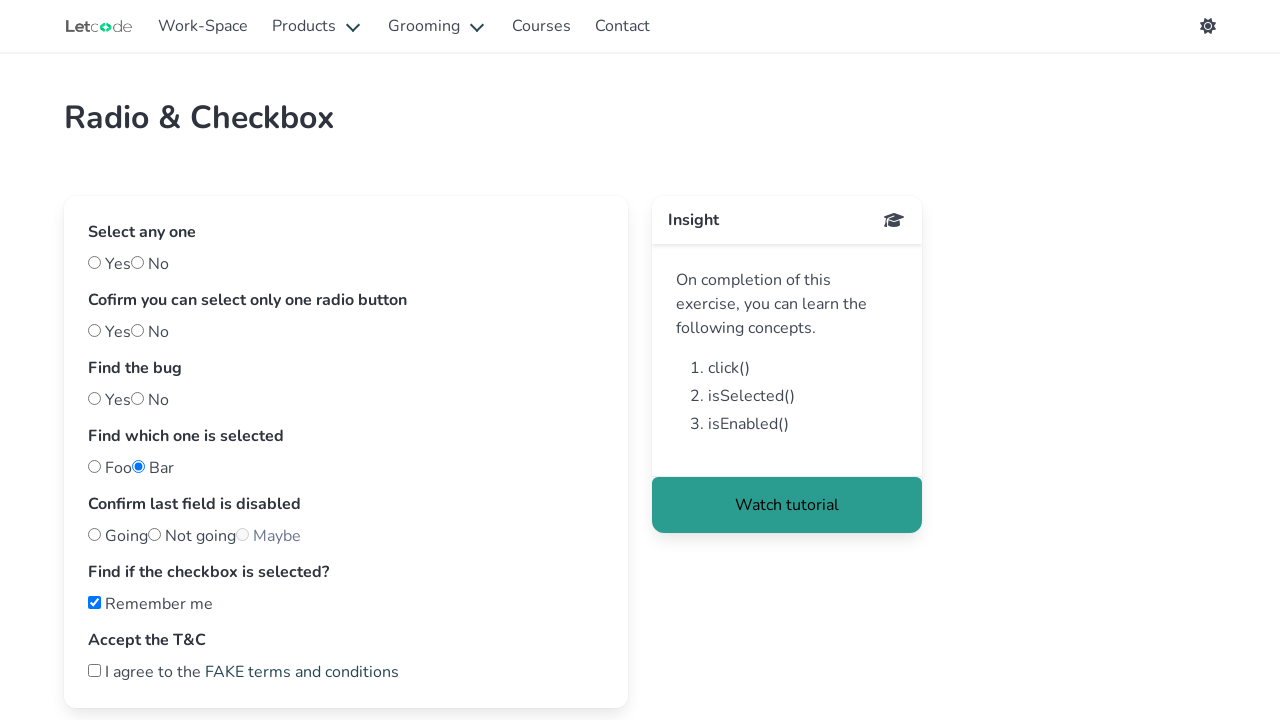

Clicked 'yes' radio button at (94, 262) on #yes
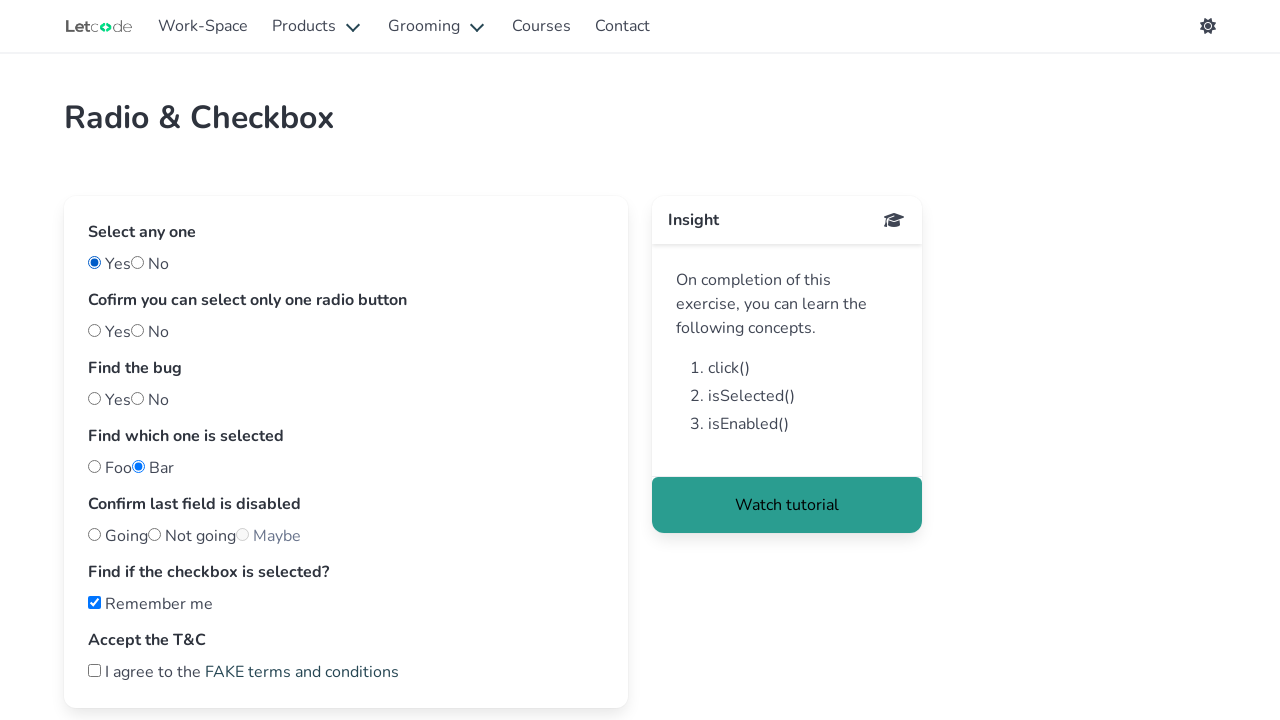

Checked the second checkbox element at (94, 670) on (//input[@type='checkbox'])[2]
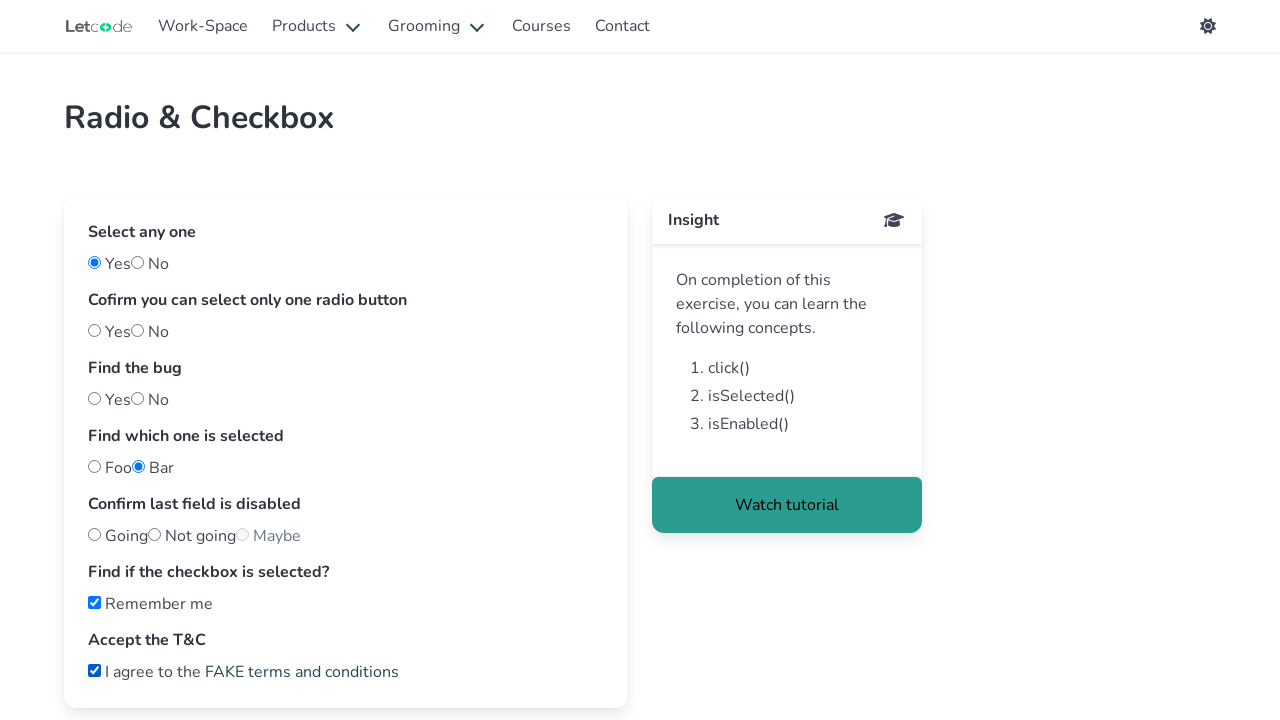

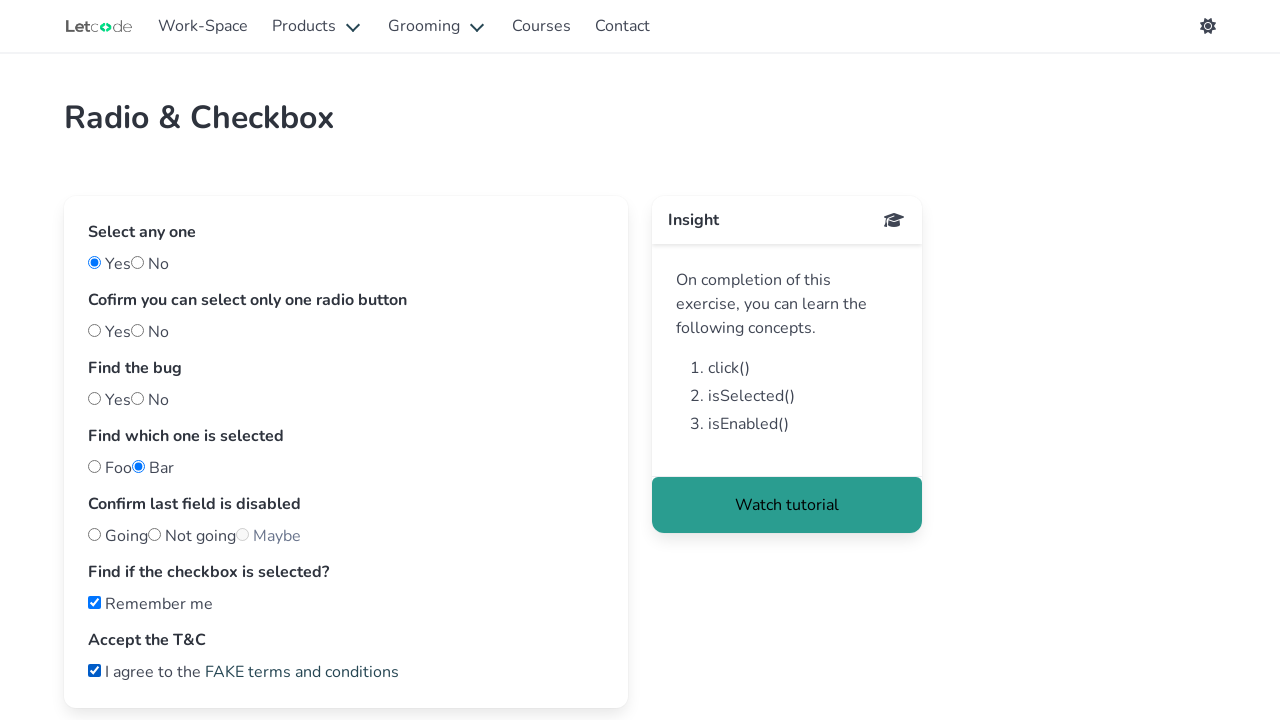